Tests that empty email field is not permitted in the registration form

Starting URL: https://davi-vert.vercel.app/index.html

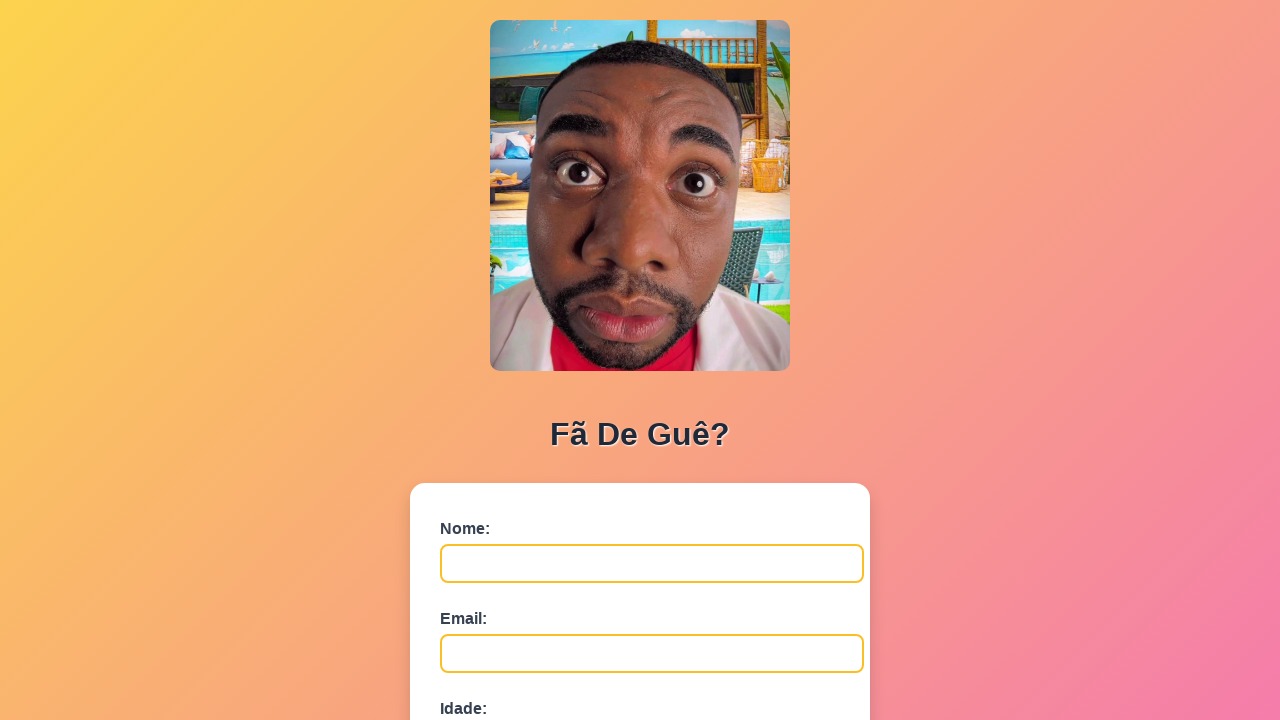

Navigated to registration form page
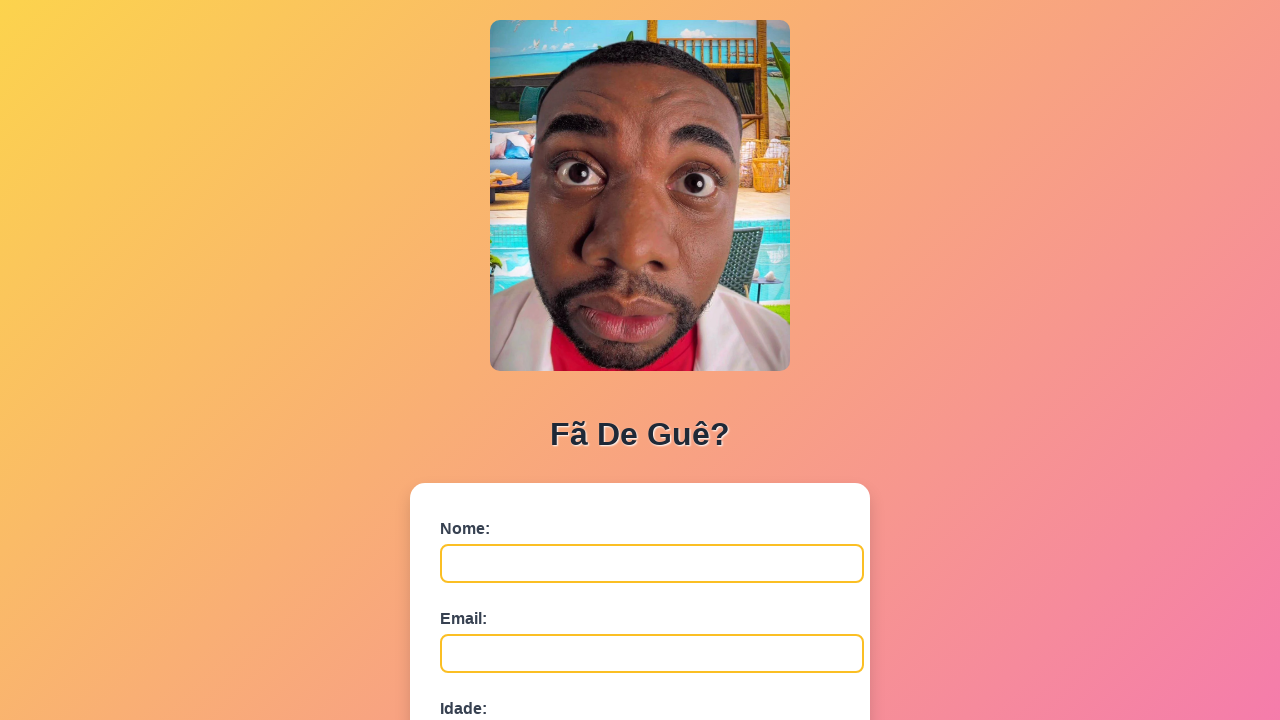

Filled name field with 'Sem Email' on #nome
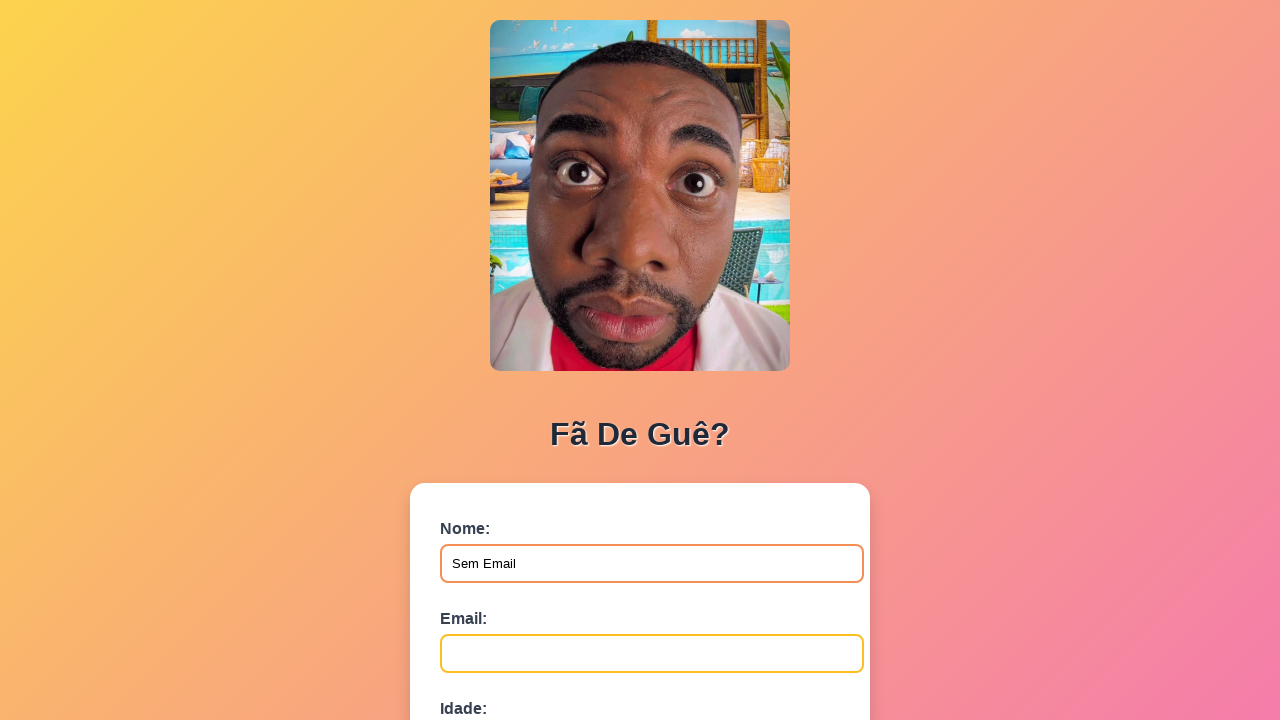

Filled age field with '30' on #idade
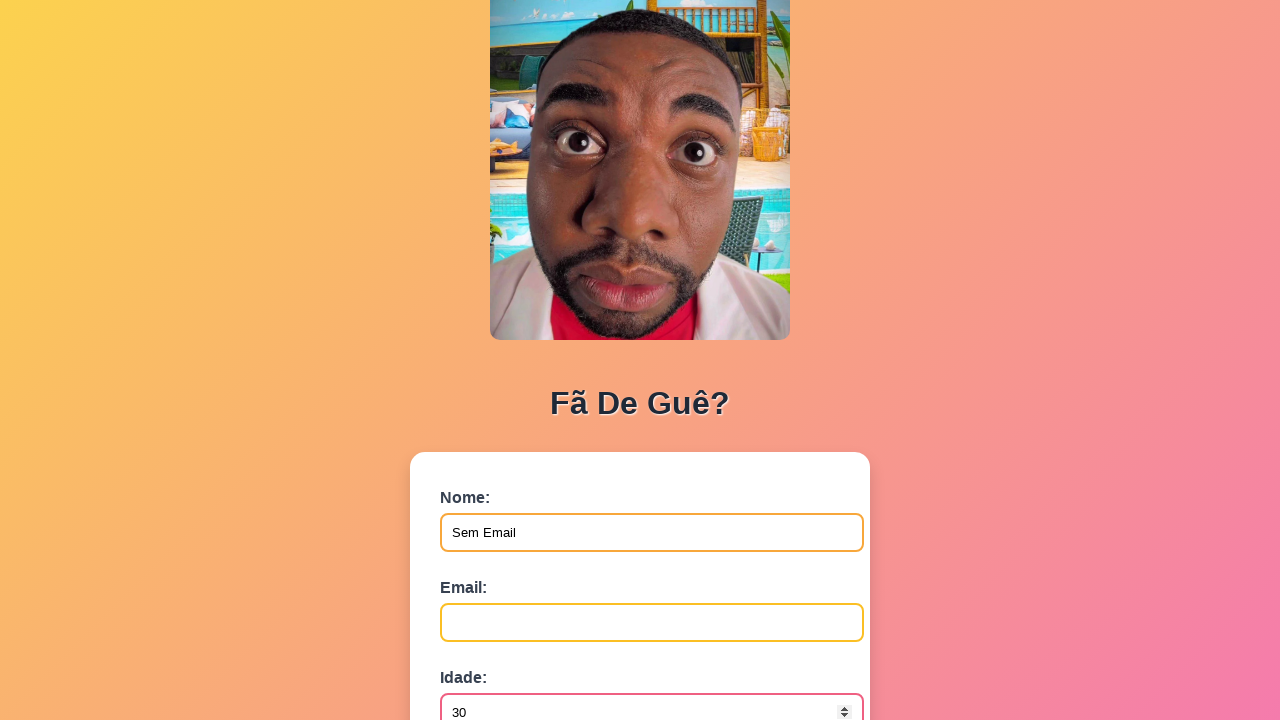

Clicked submit button without filling email field at (490, 569) on button[type='submit']
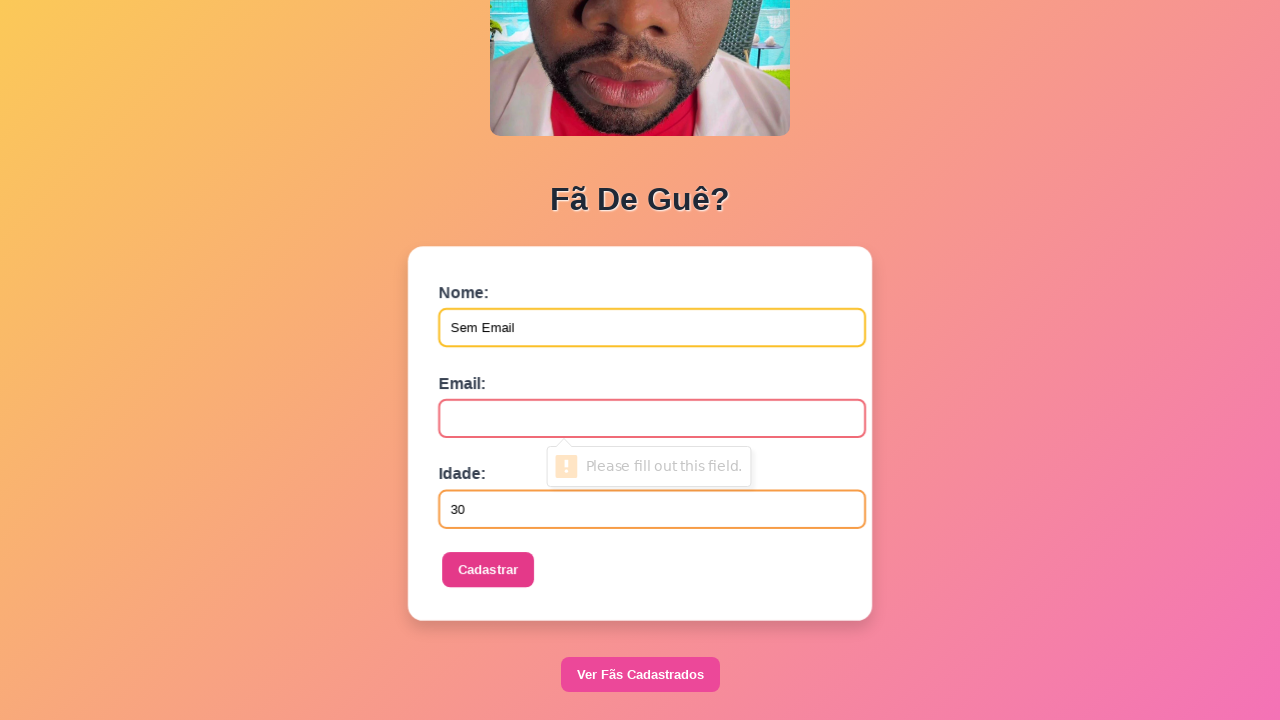

Dialog handler configured to accept alerts
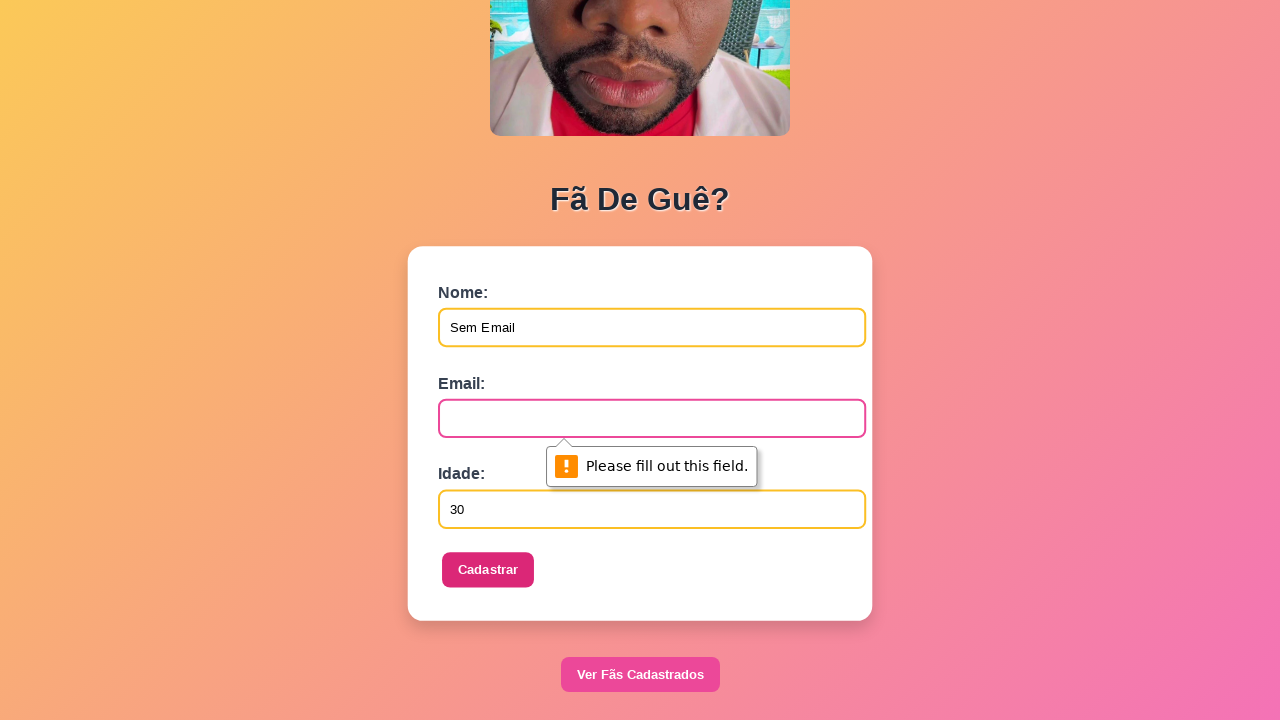

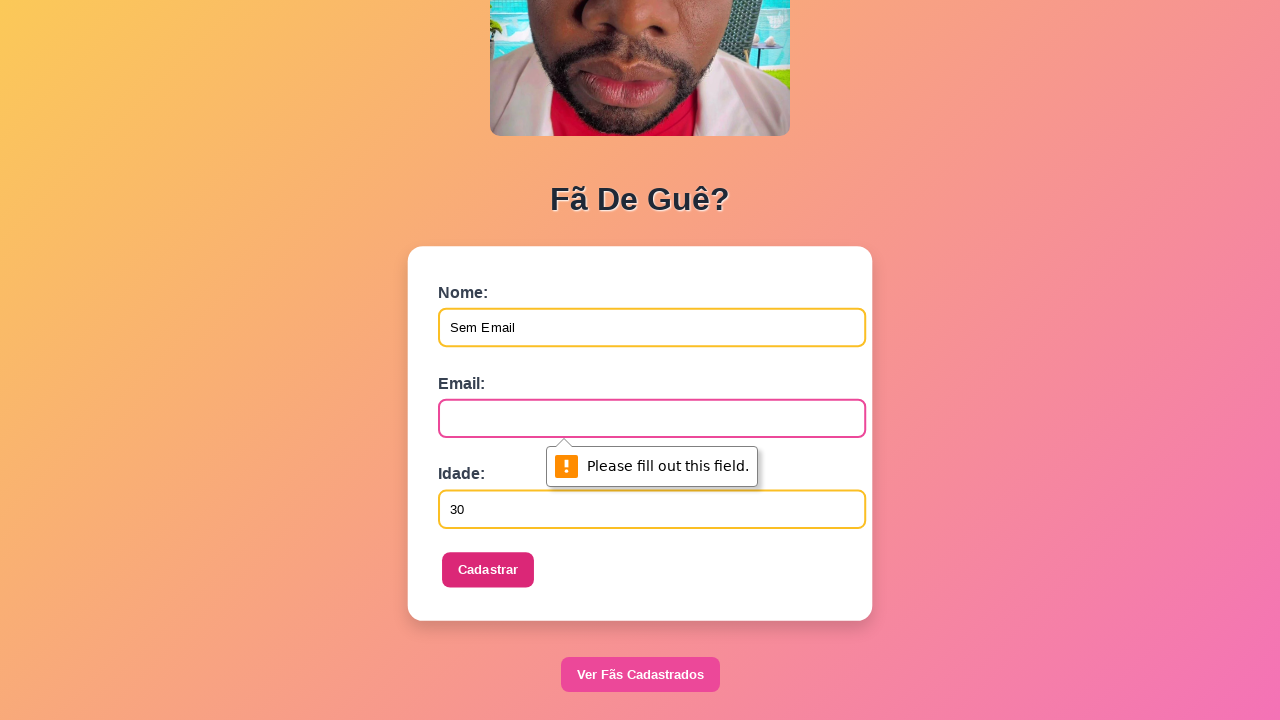